Tests a price range slider by dragging both the minimum and maximum slider handles to new positions

Starting URL: https://www.jqueryscript.net/demo/Price-Range-Slider-jQuery-UI/

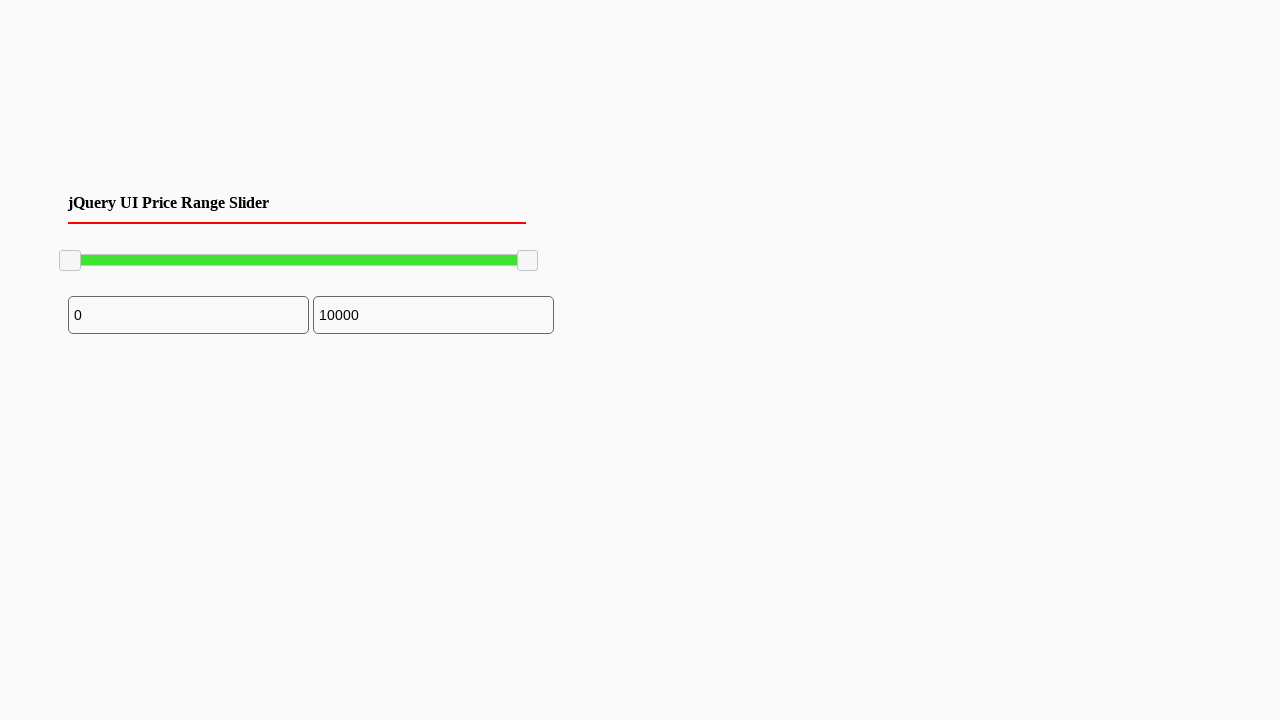

Located the minimum price slider handle
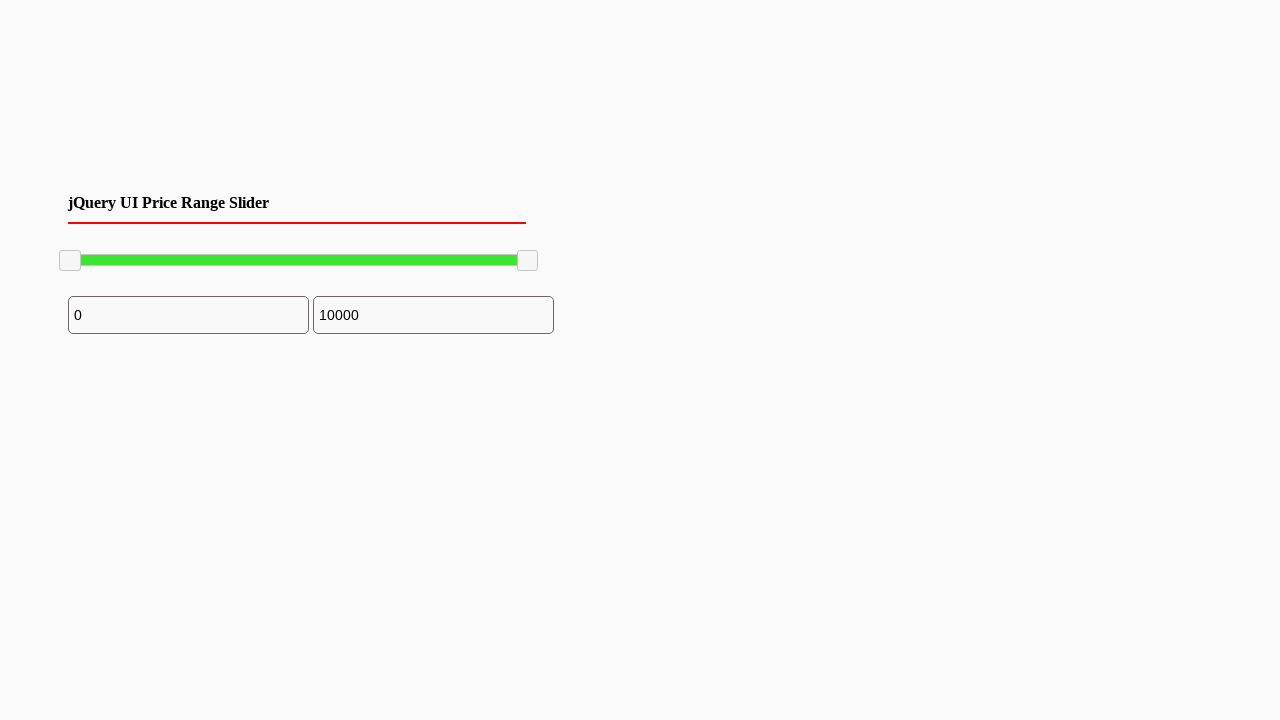

Retrieved bounding box for minimum slider handle
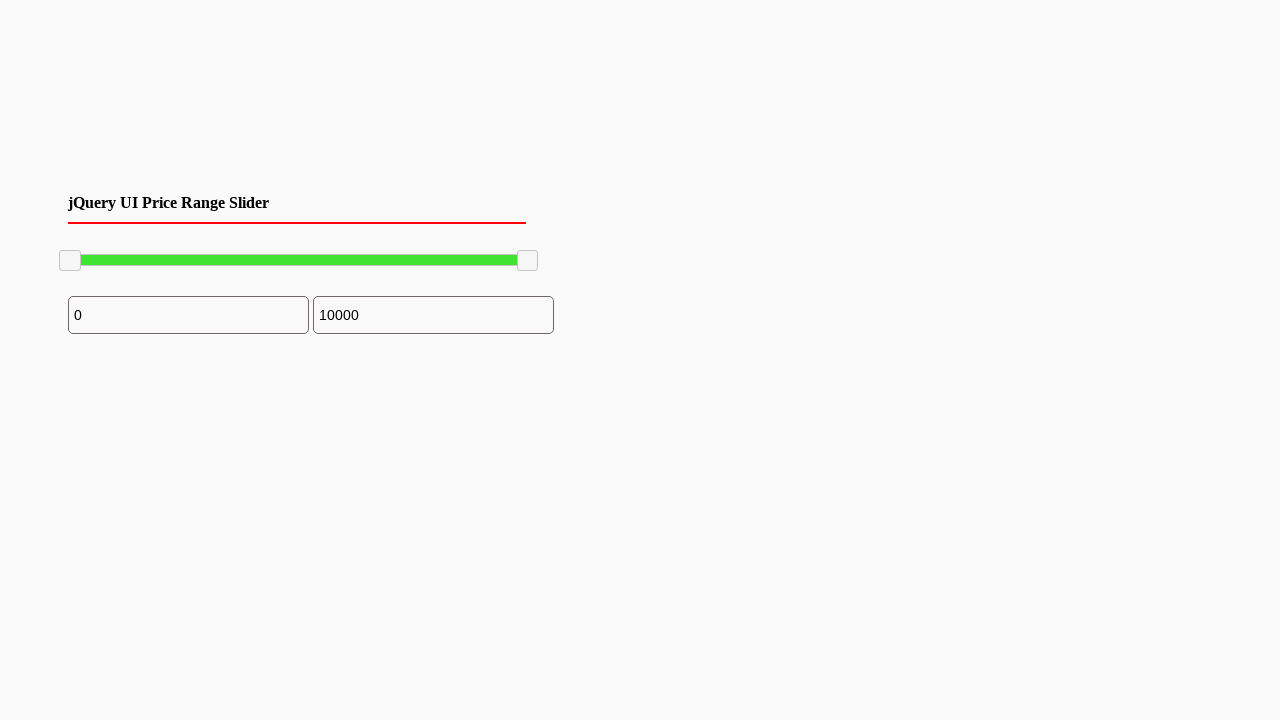

Moved mouse to minimum slider handle center position at (70, 261)
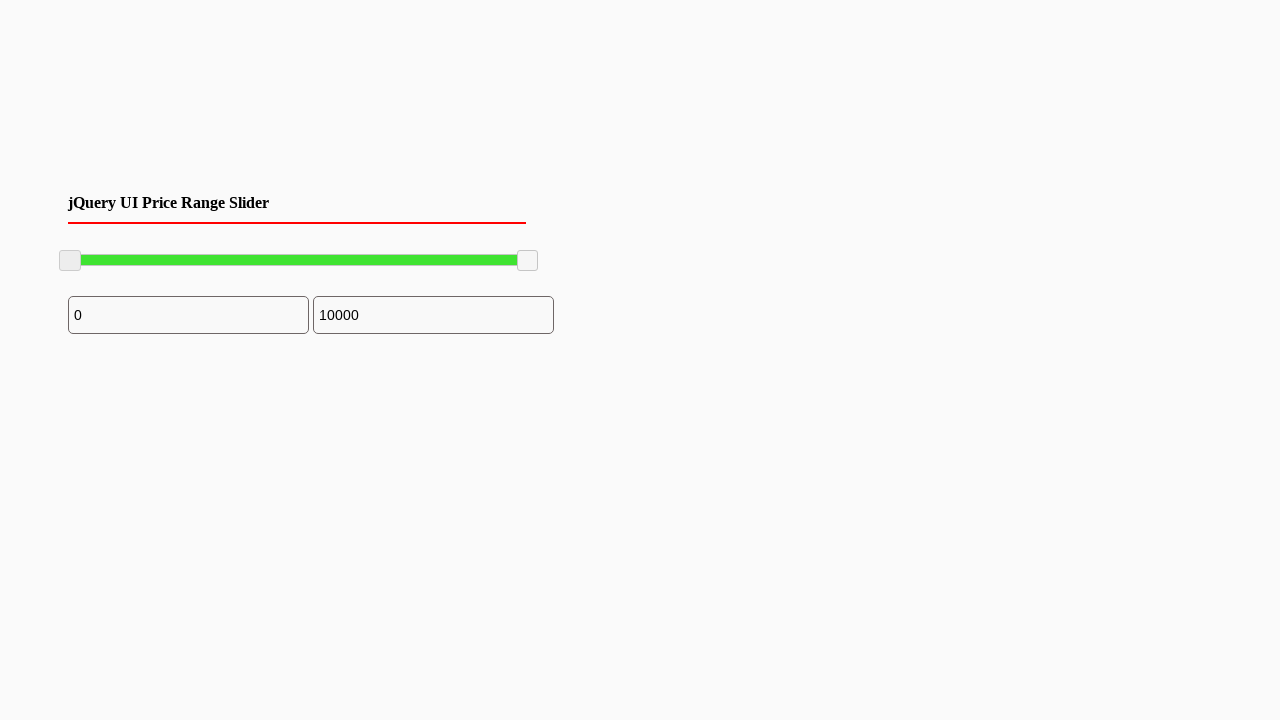

Pressed down mouse button on minimum slider handle at (70, 261)
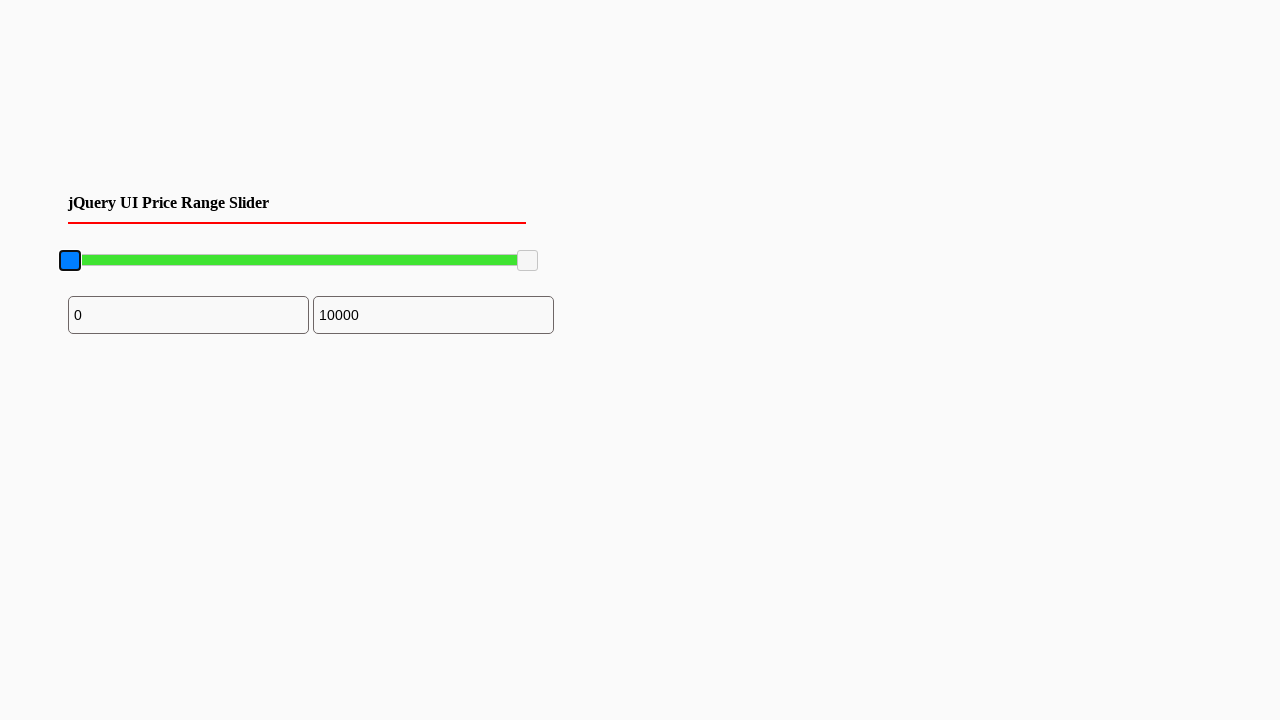

Dragged minimum slider handle 150 pixels to the right at (220, 261)
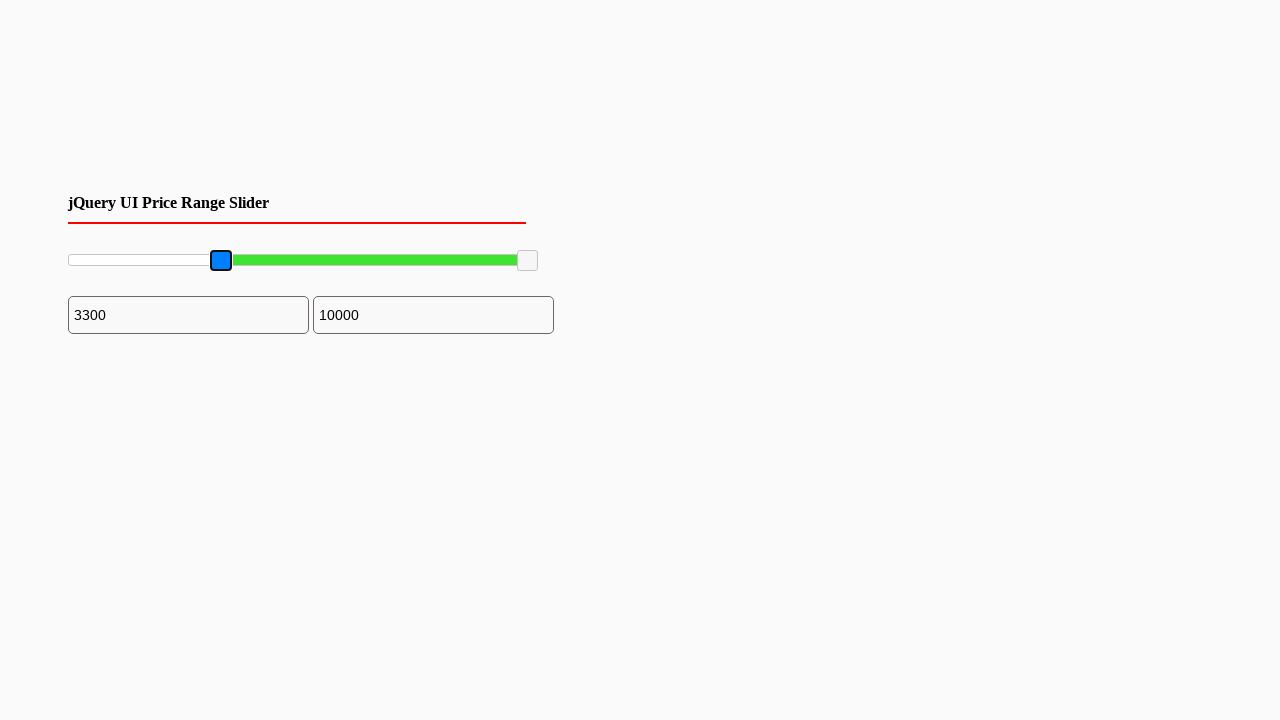

Released mouse button on minimum slider handle at (220, 261)
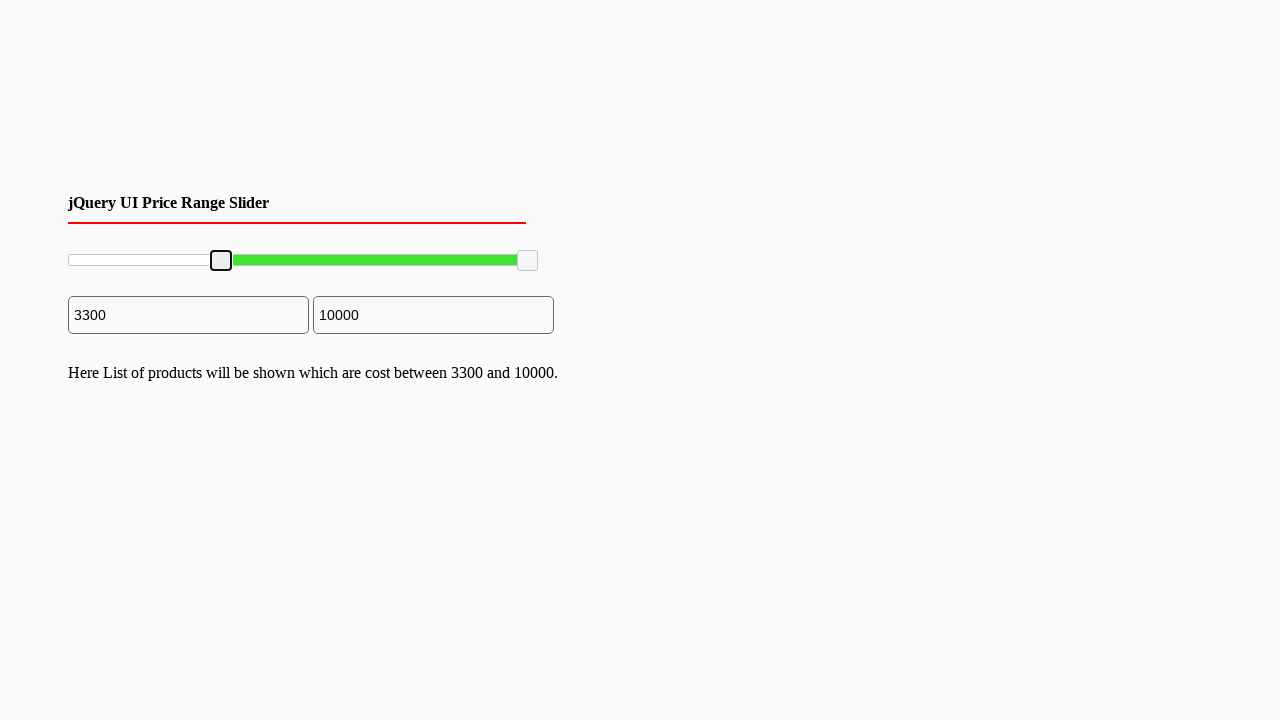

Located the maximum price slider handle
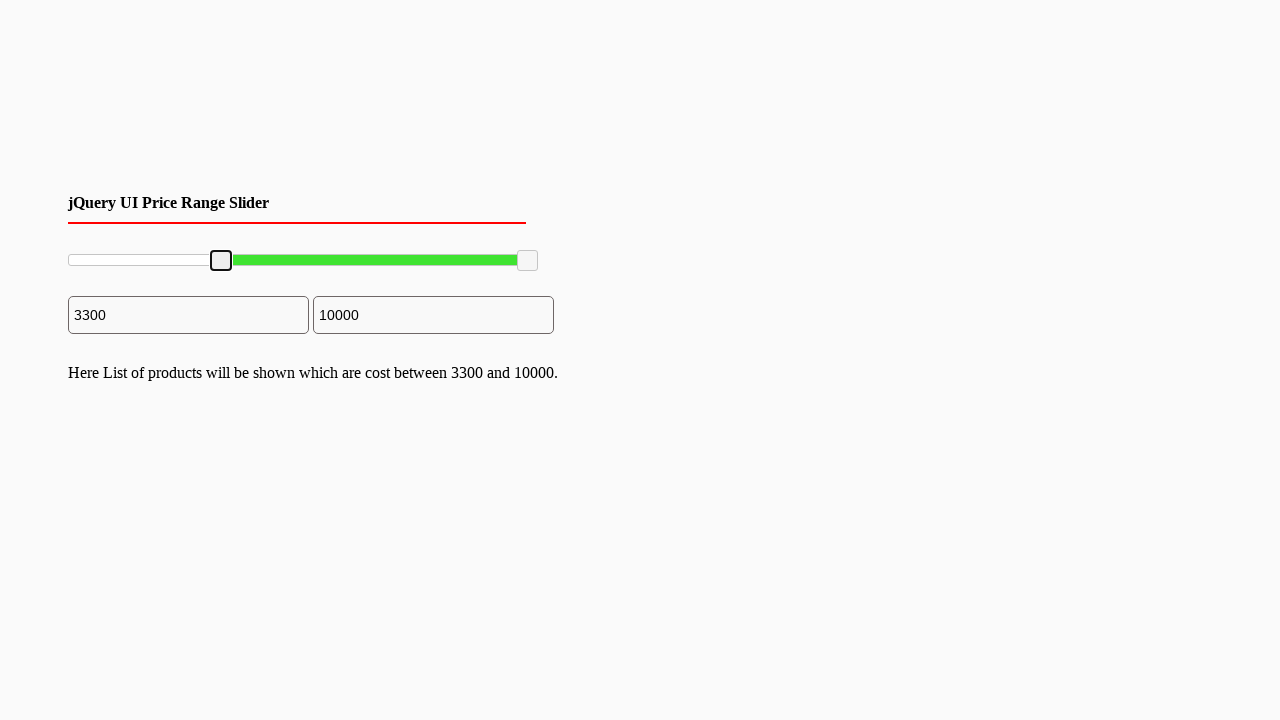

Retrieved bounding box for maximum slider handle
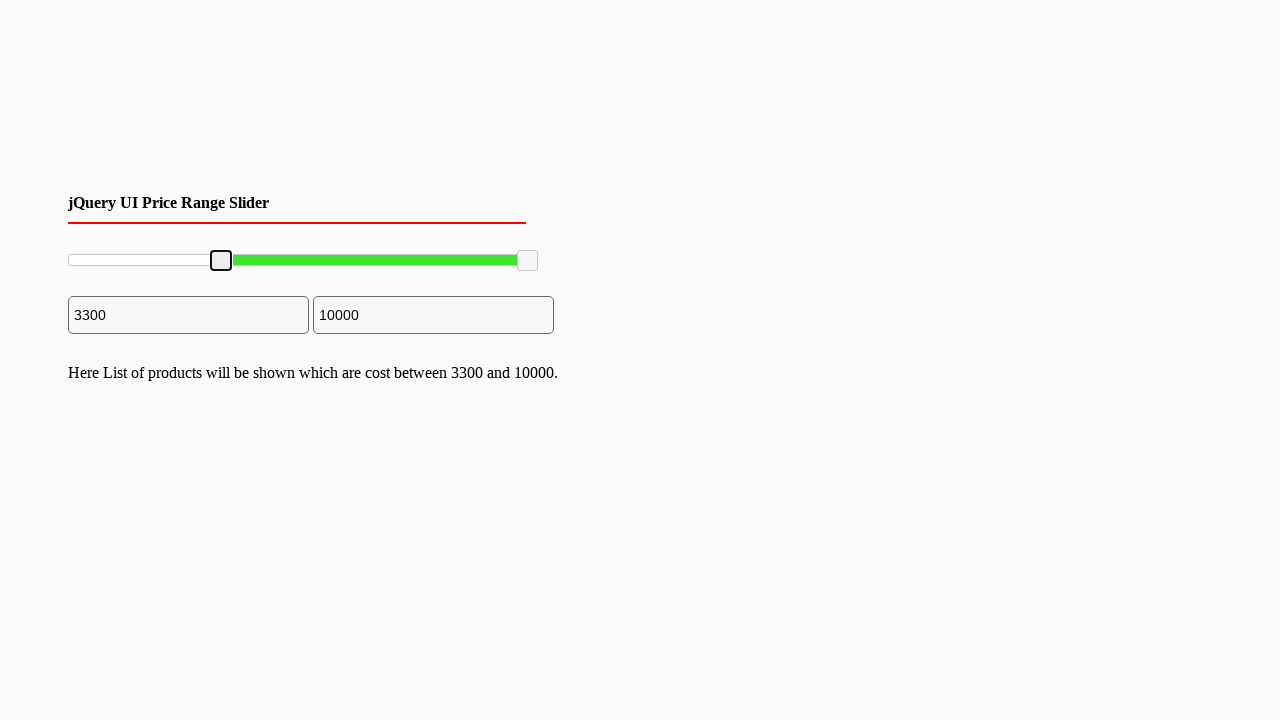

Moved mouse to maximum slider handle center position at (528, 261)
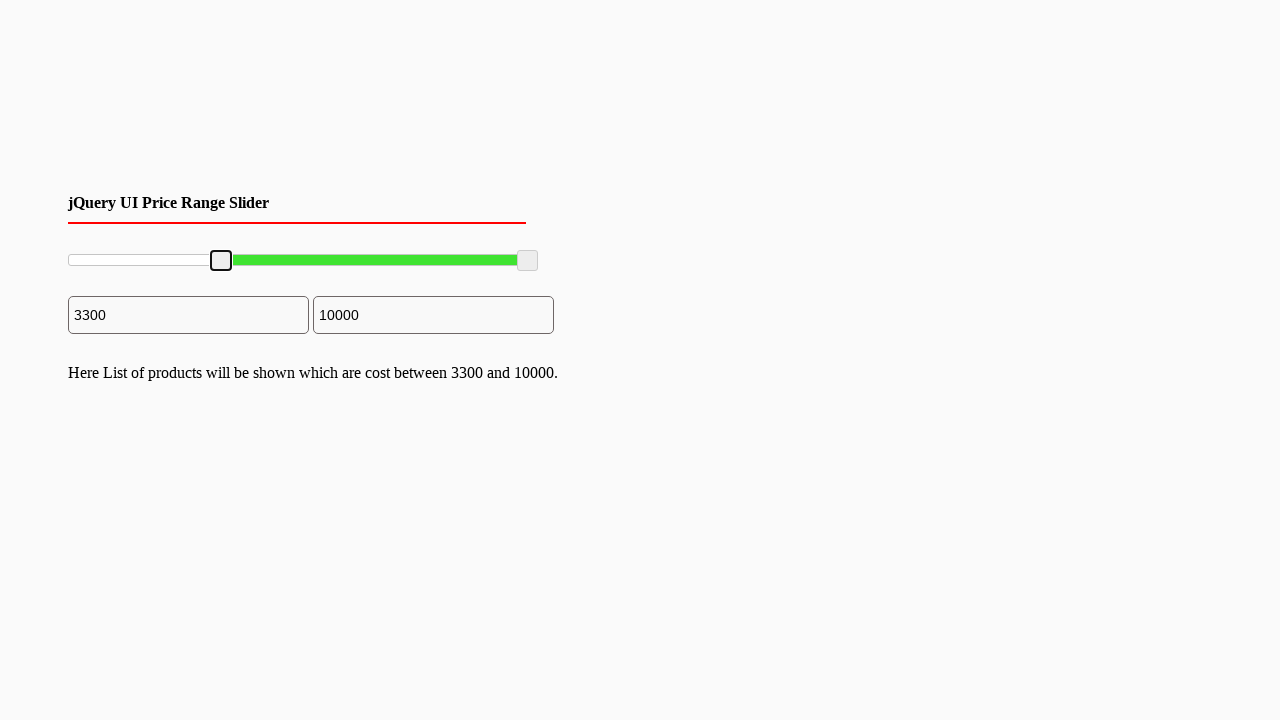

Pressed down mouse button on maximum slider handle at (528, 261)
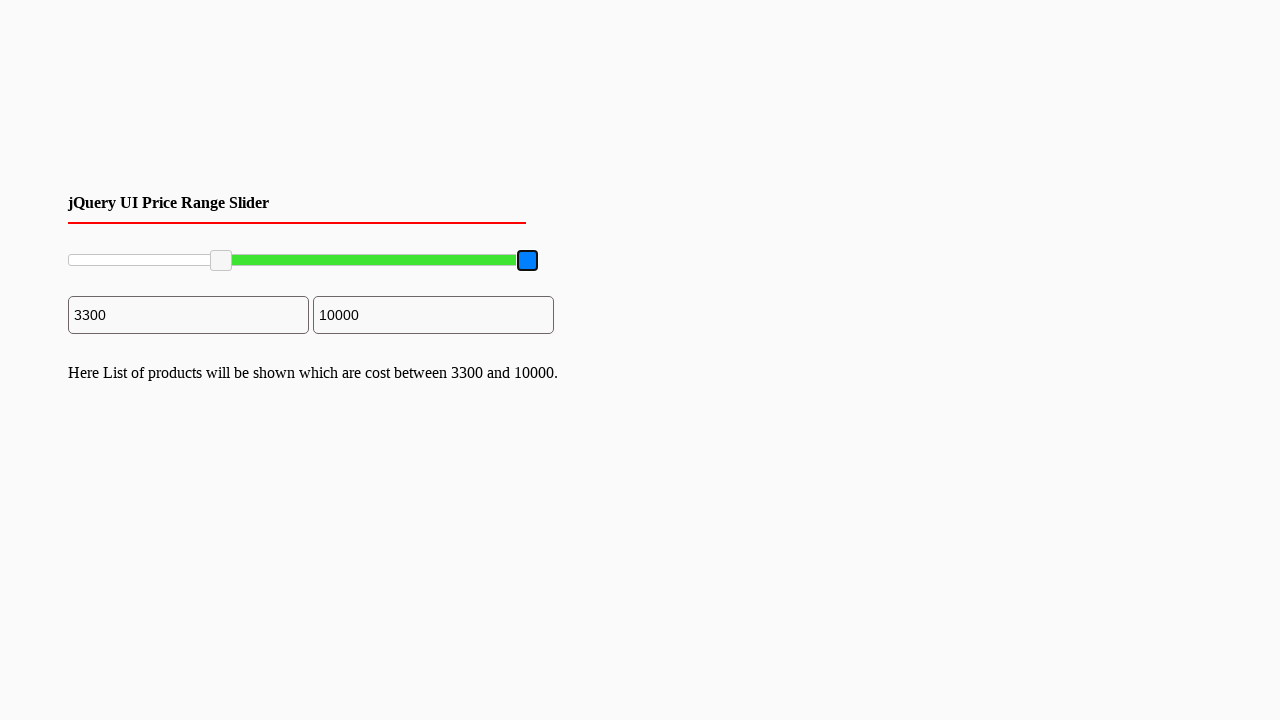

Dragged maximum slider handle 100 pixels to the left at (428, 261)
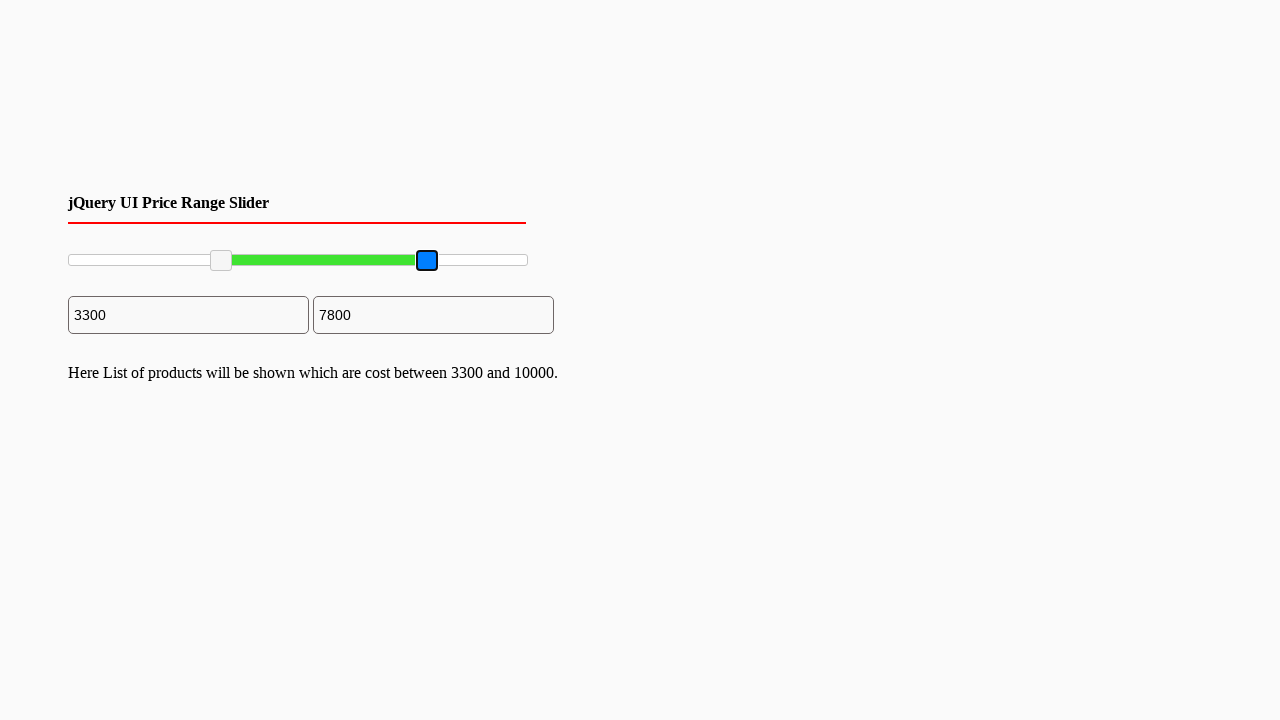

Released mouse button on maximum slider handle at (428, 261)
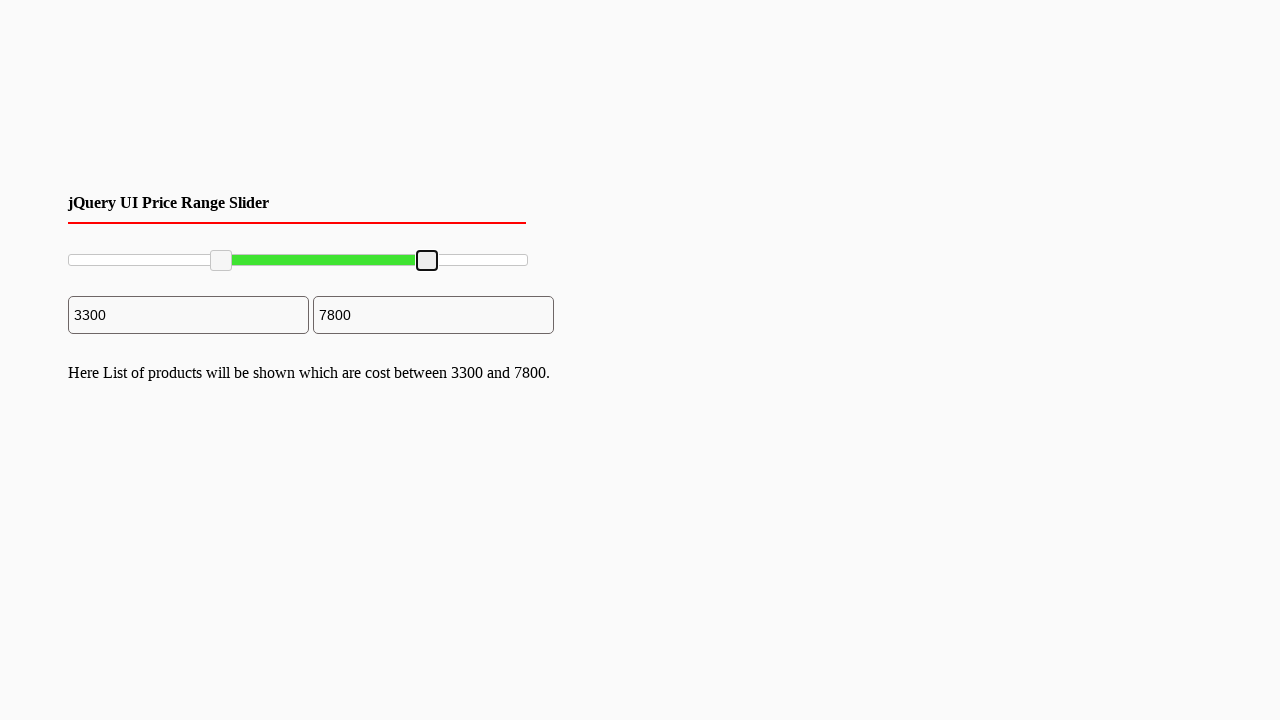

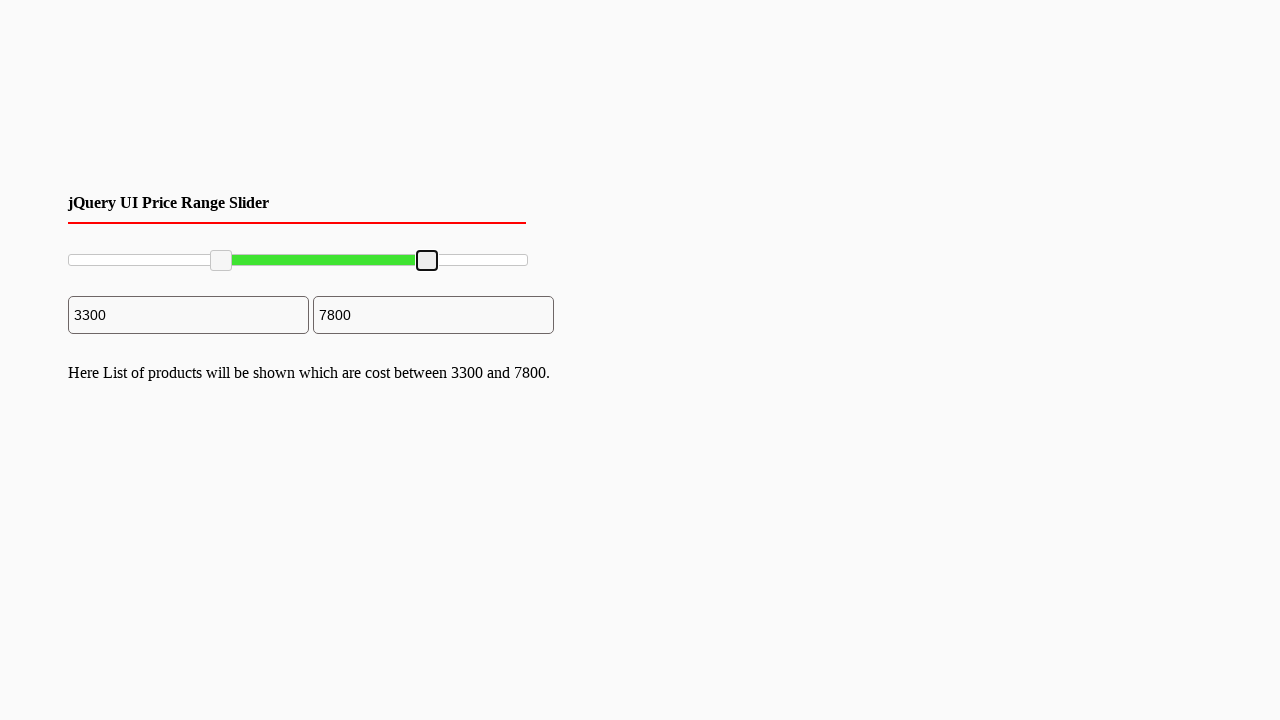